Tests the book search functionality on demoqa.com by entering an uppercase search query and verifying the matching result is displayed

Starting URL: https://demoqa.com/books

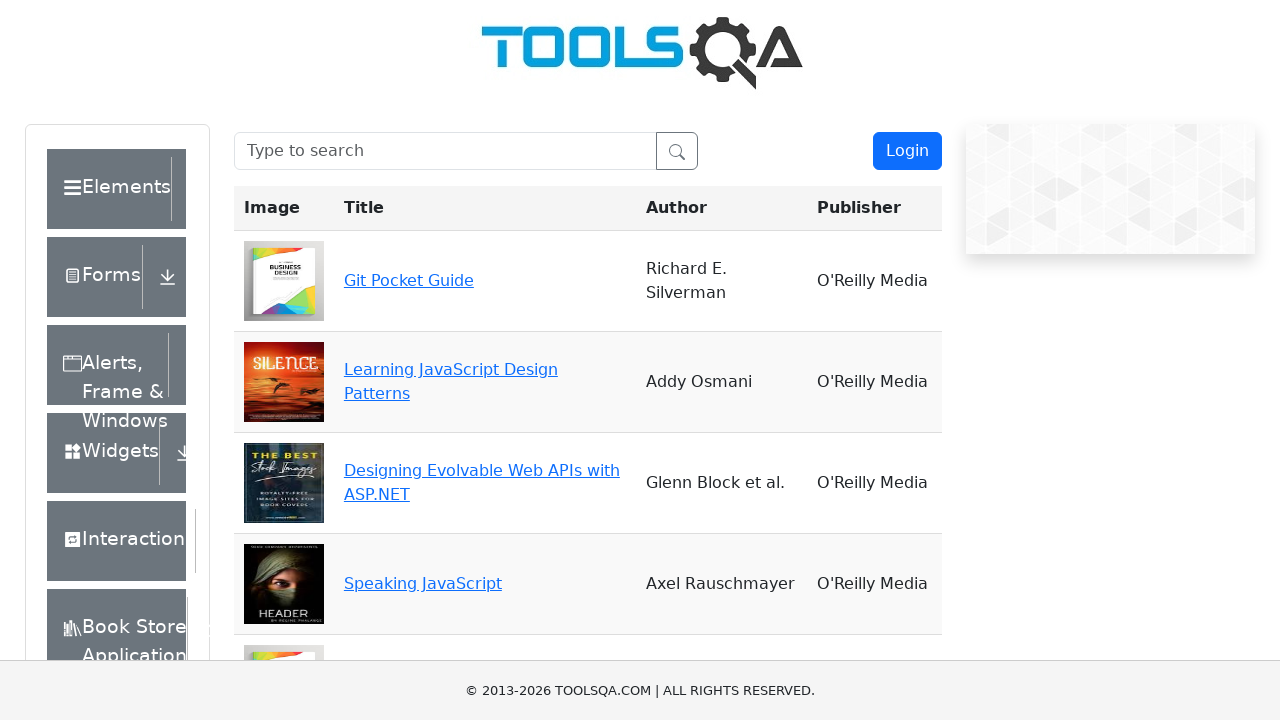

Filled search box with uppercase query 'YOU DON'T KNOW JS' on [placeholder='Type to search']
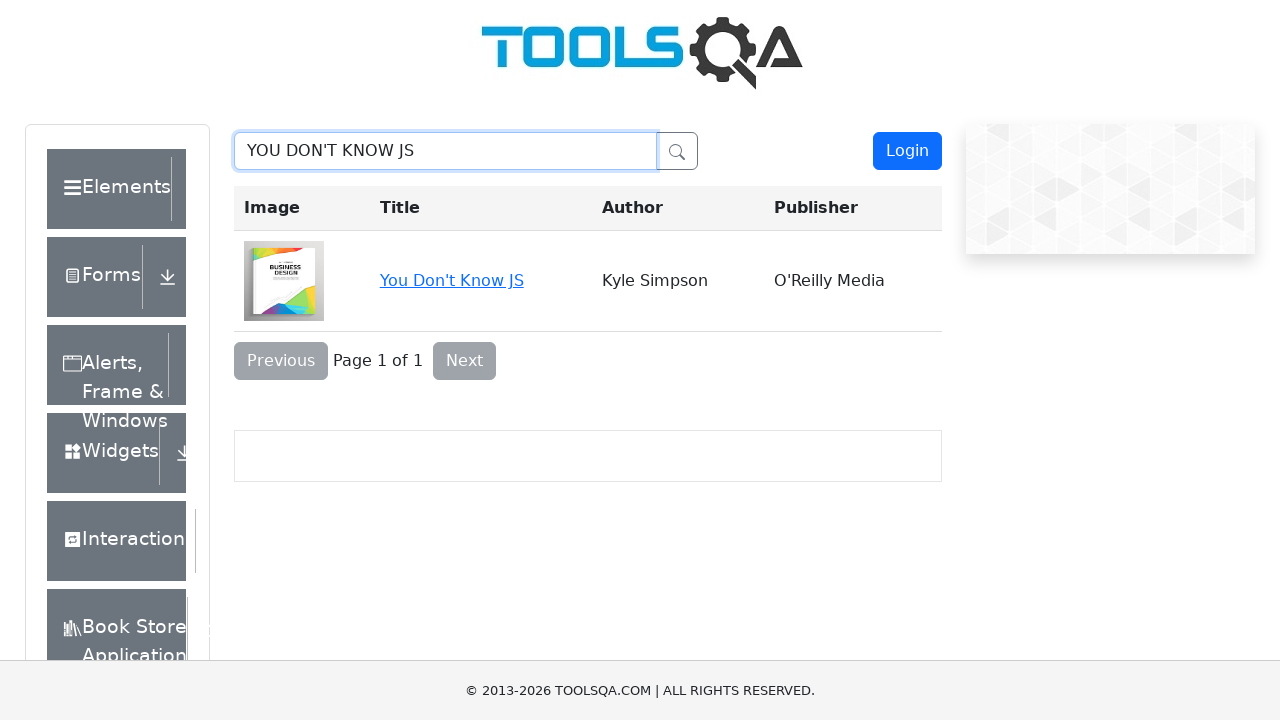

Verified search result 'You Don't Know JS' is displayed
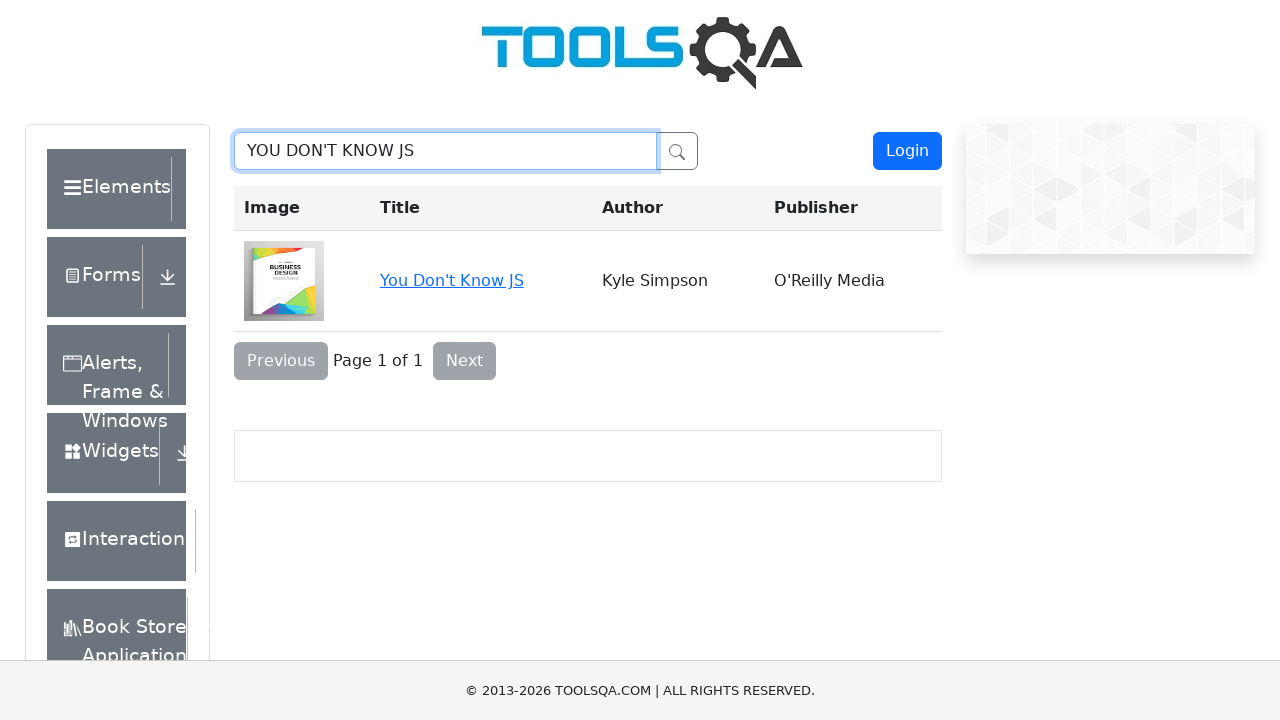

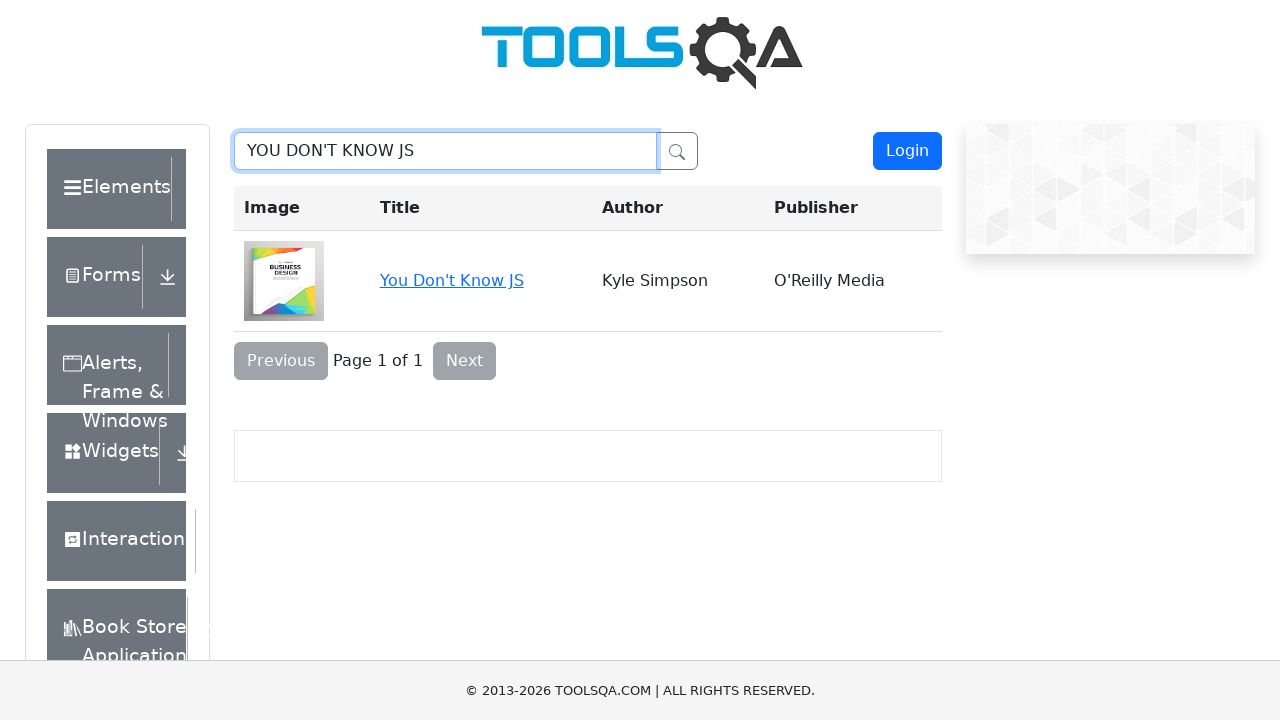